Tests the AgentQL playground by entering a target URL, pasting a query into the editor, clicking the generate button, and waiting for results to load.

Starting URL: https://dev.agentql.com/playground

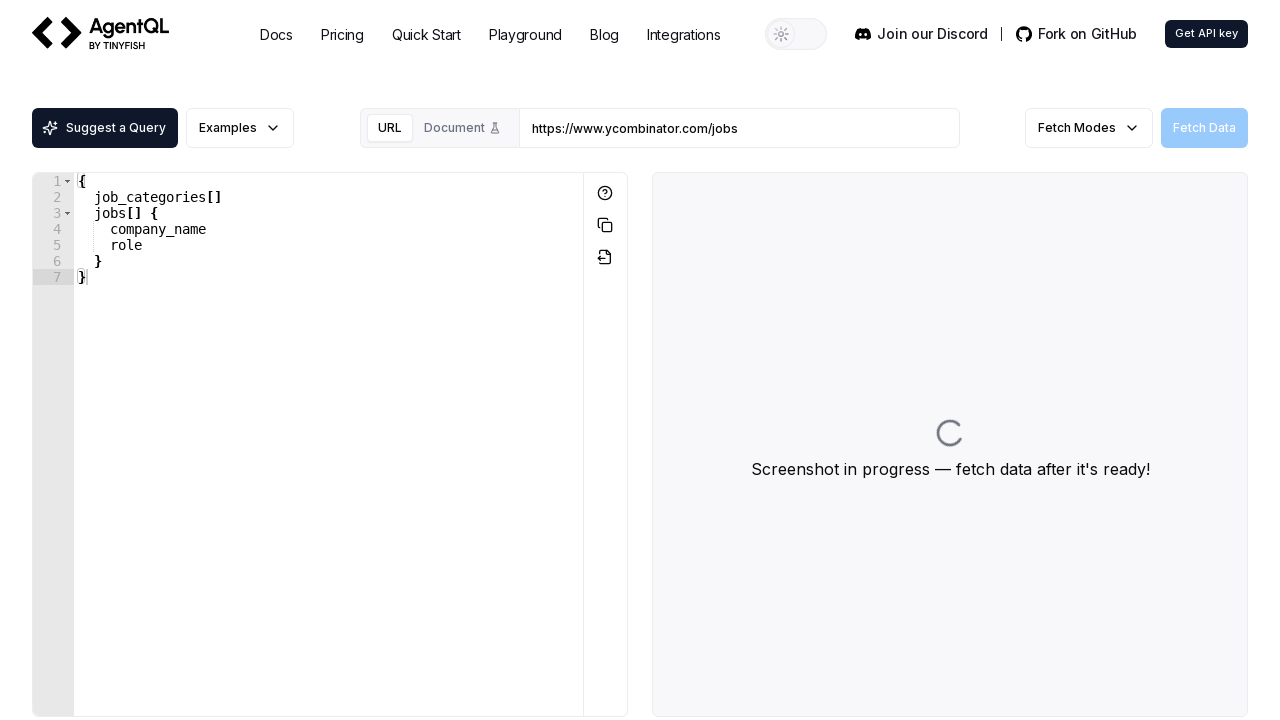

Waited 5 seconds for page to load
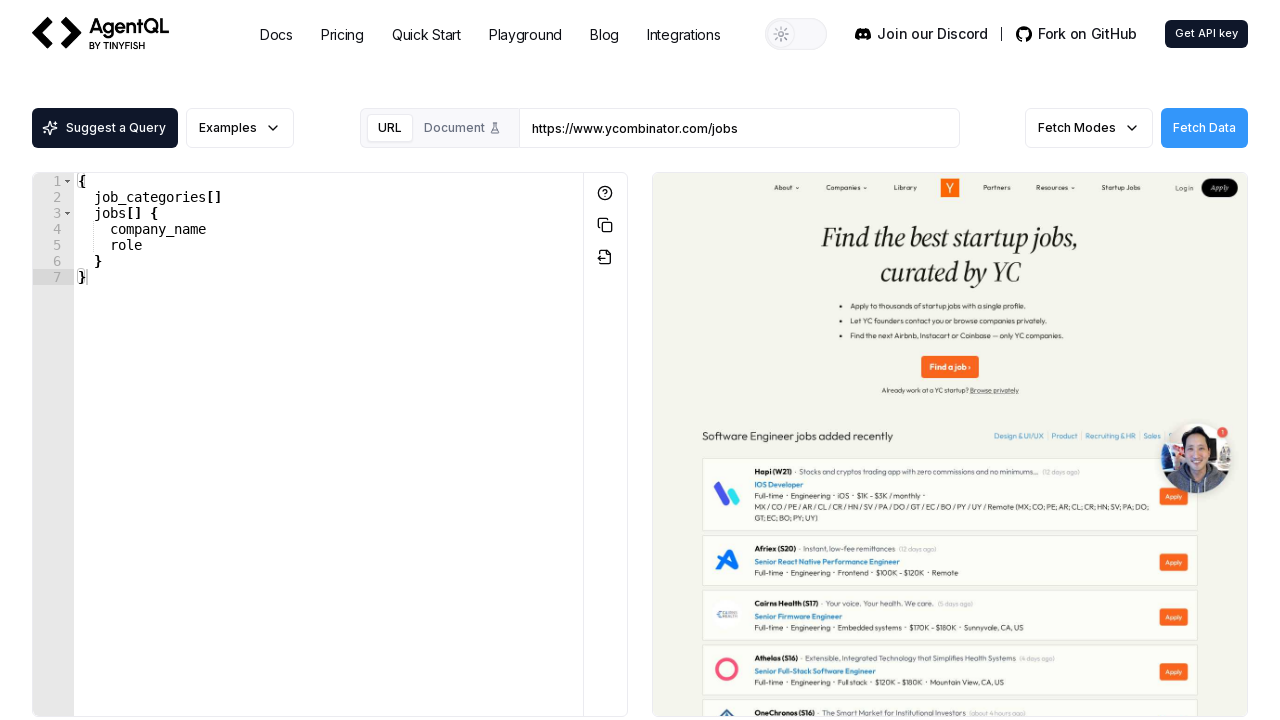

Clicked in the center of the viewport at (640, 360)
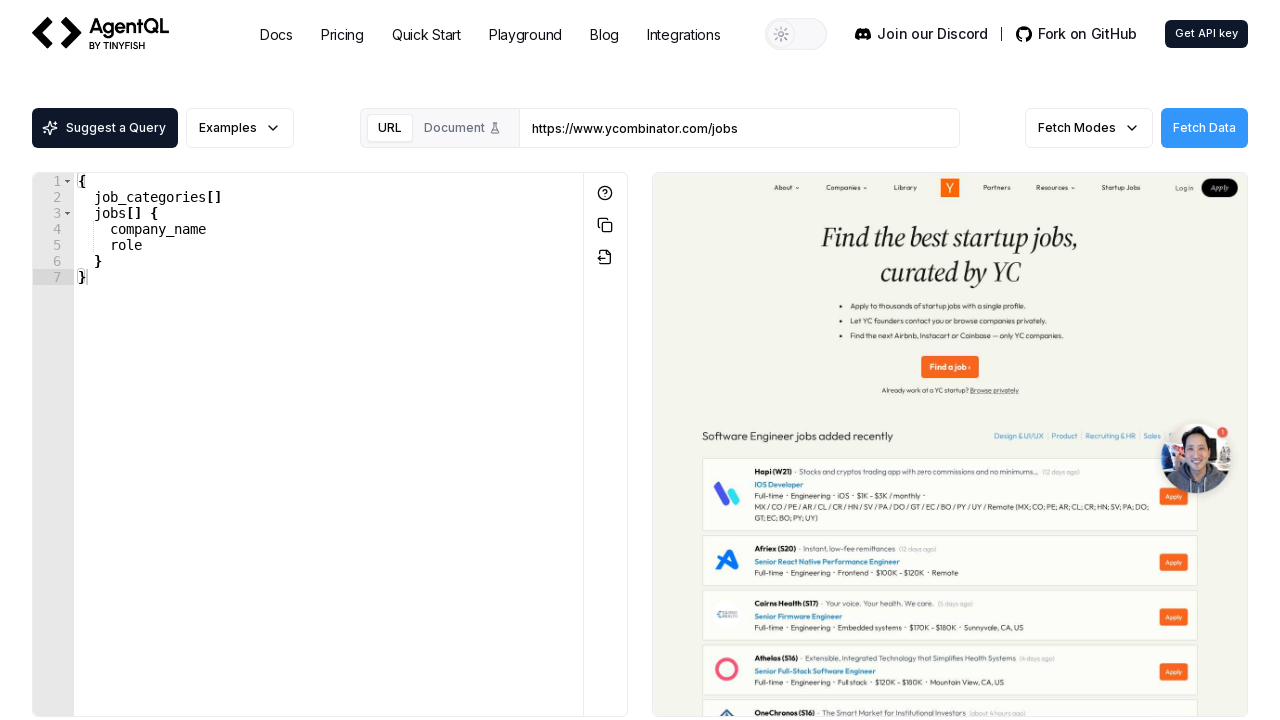

Filled URL input field with BBC News technology article URL on #url-input
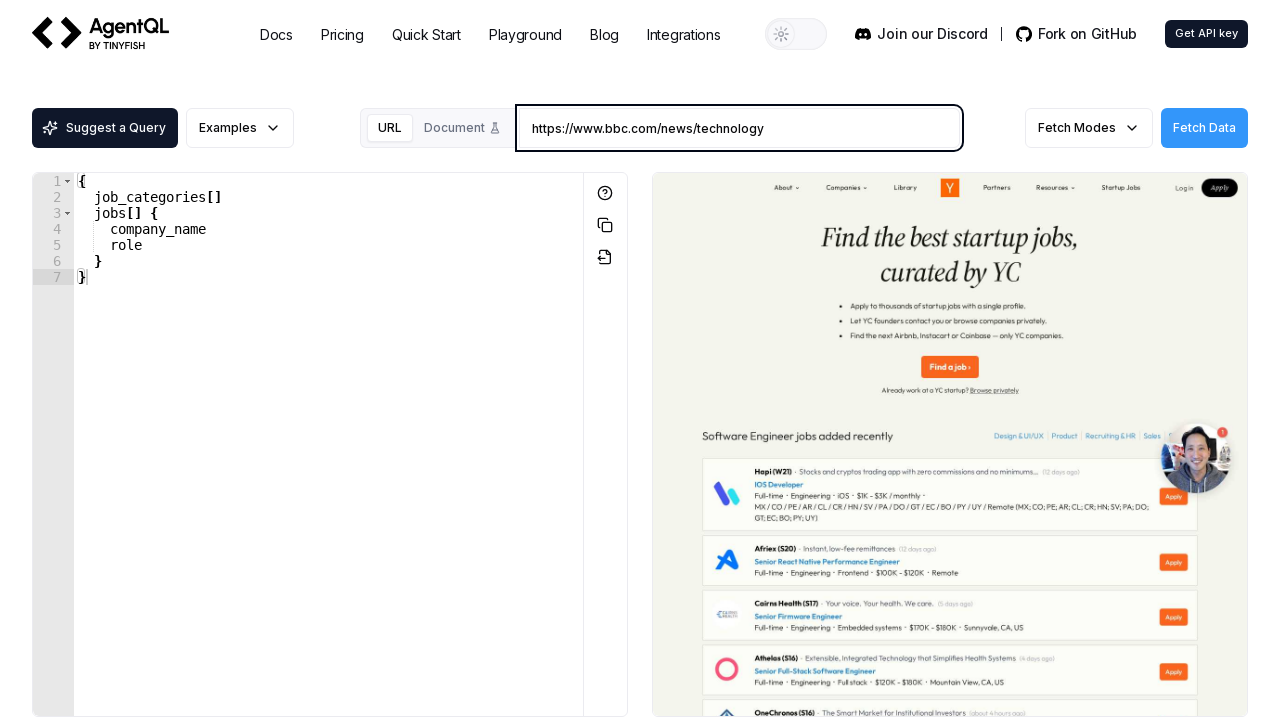

Pressed Enter to submit the URL on #url-input
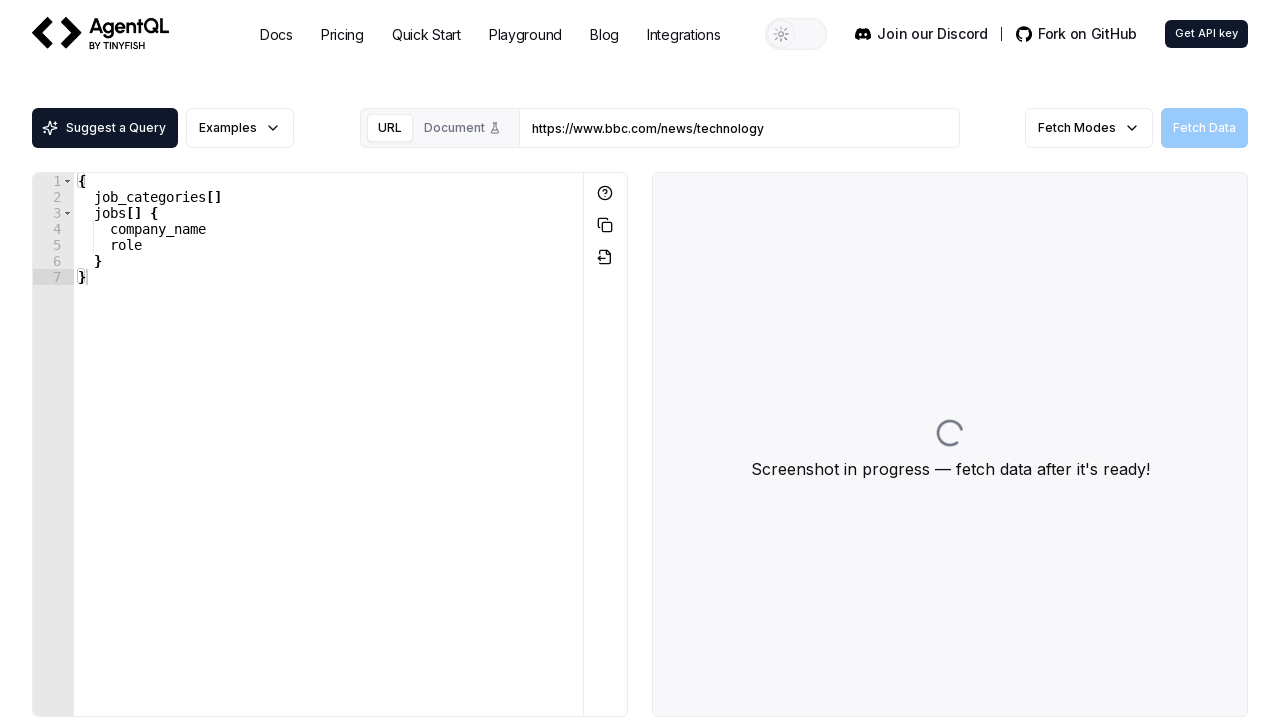

Waited 5 seconds for page to process the URL
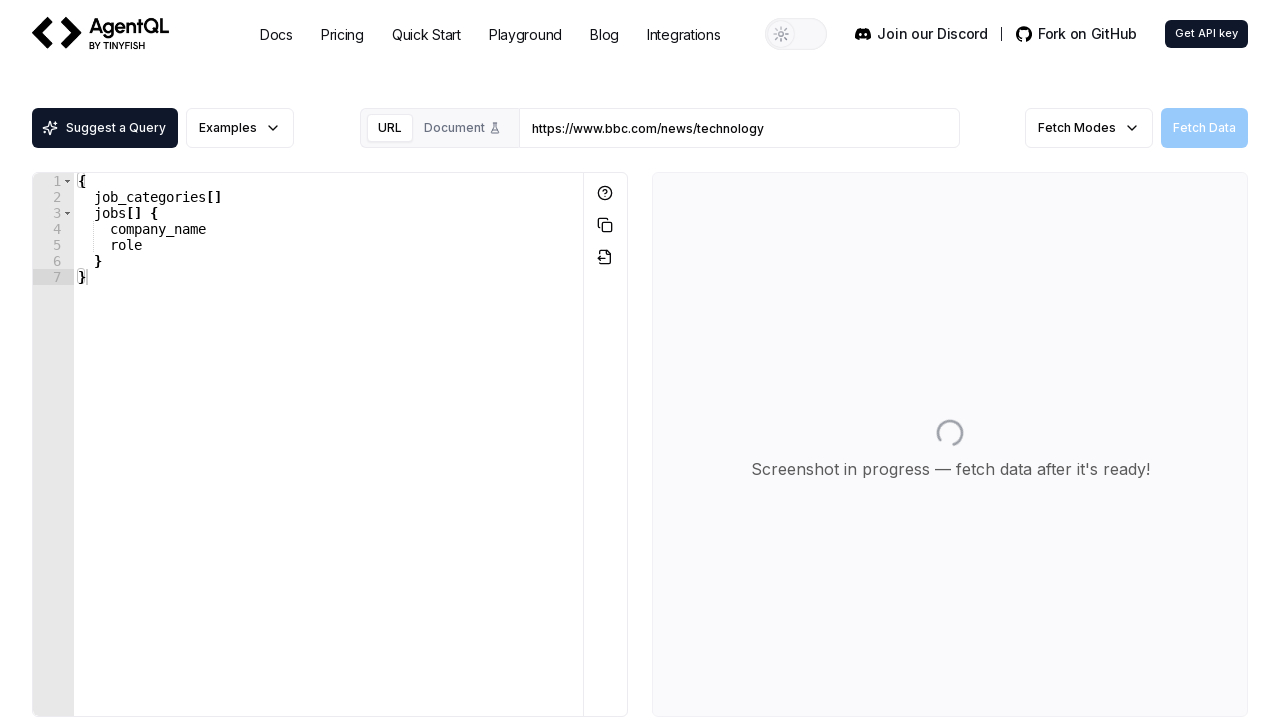

Clicked on the ACE editor at (308, 444) on #ace-editor
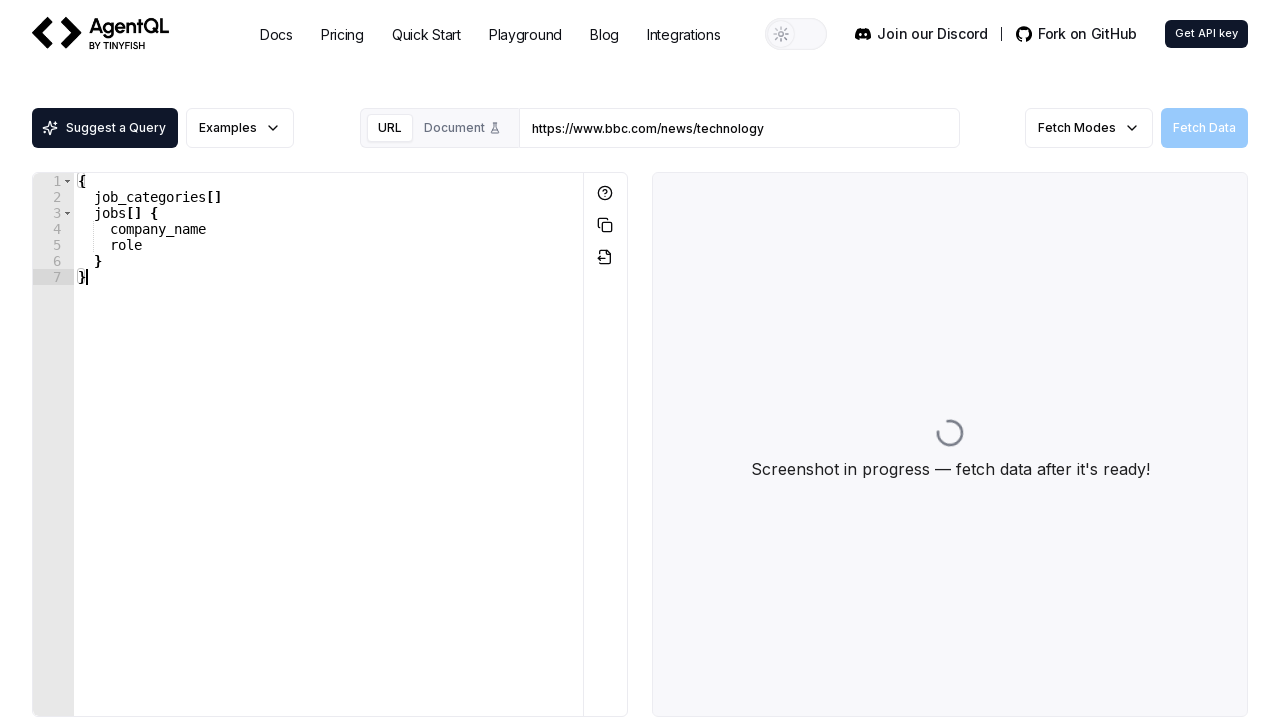

Selected all existing content in the editor
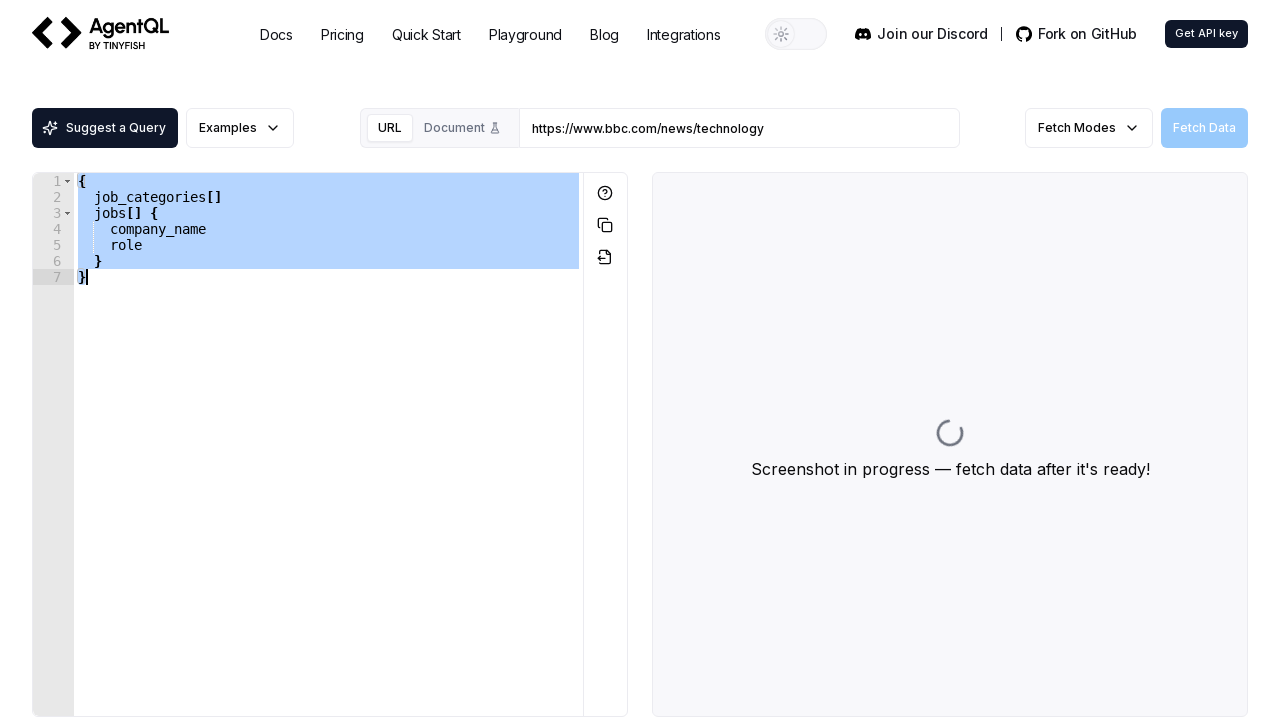

Inserted AgentQL query into the editor
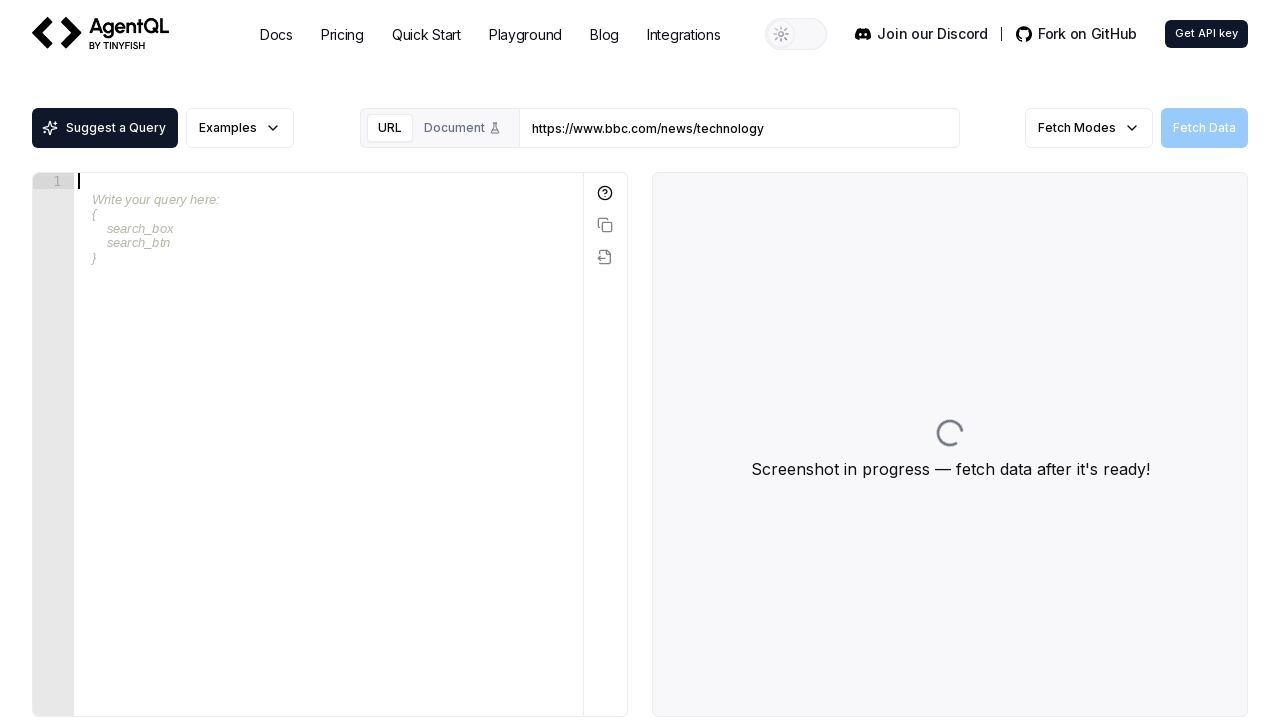

Waited 5 seconds before clicking generate button
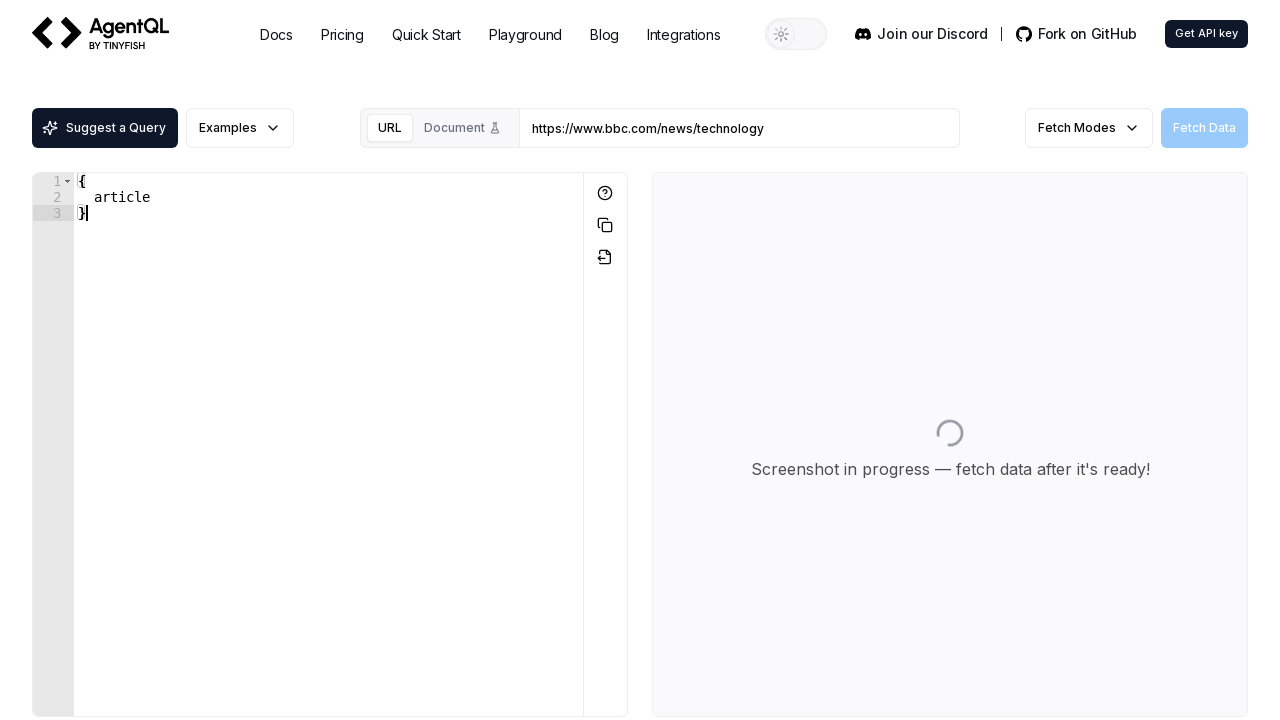

Clicked the generate response button at (1204, 128) on #generate-response-button
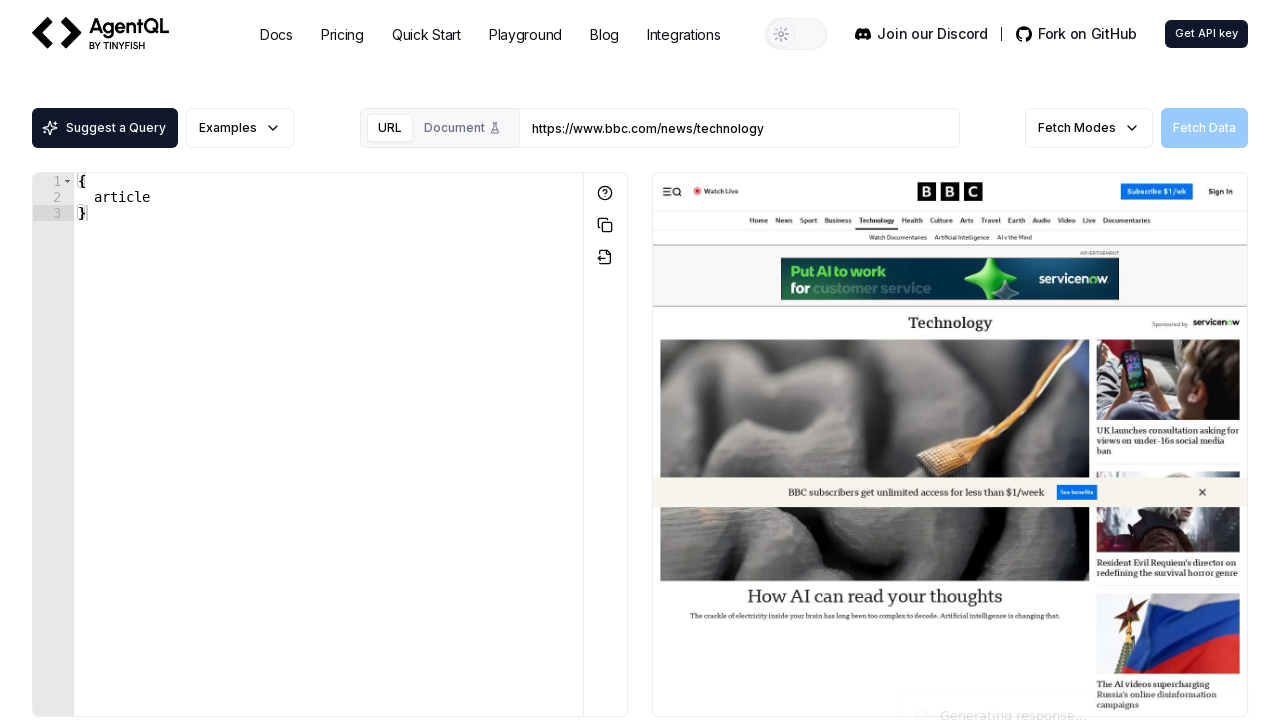

Results loaded and whitespace-pre-wrap element appeared
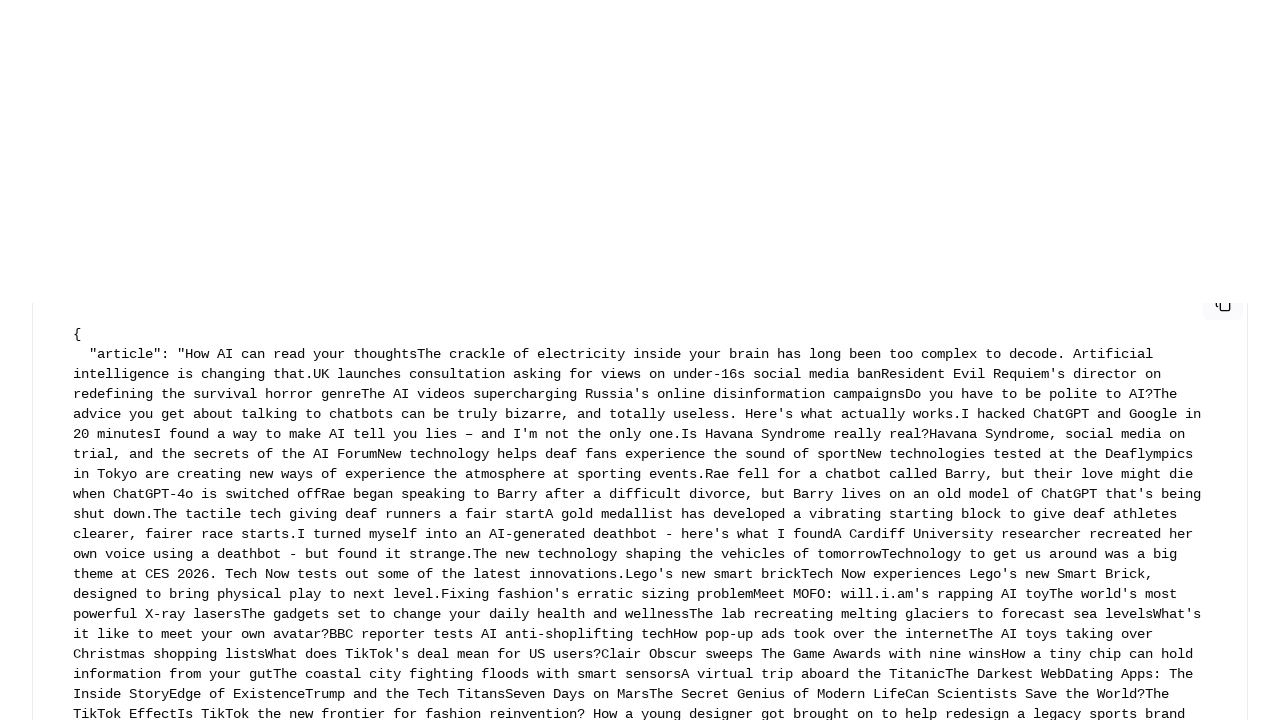

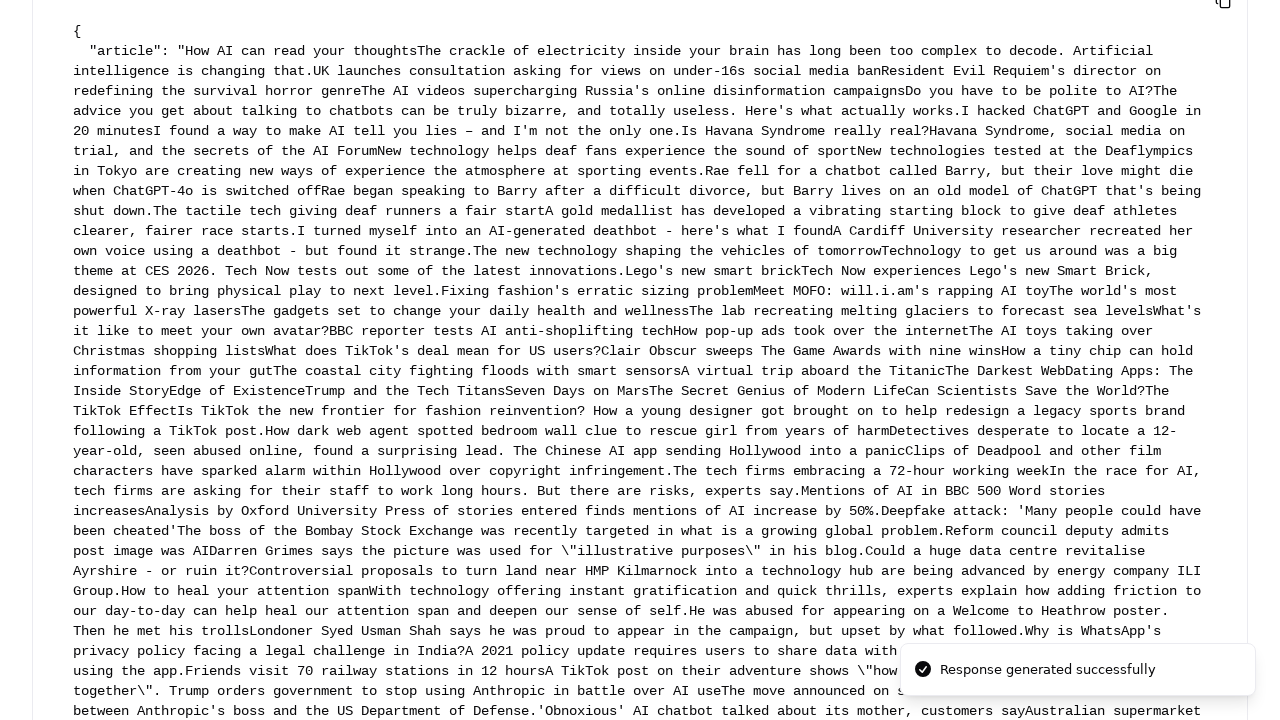